Tests notification messages by clicking the link multiple times to see different notifications

Starting URL: http://the-internet.herokuapp.com/

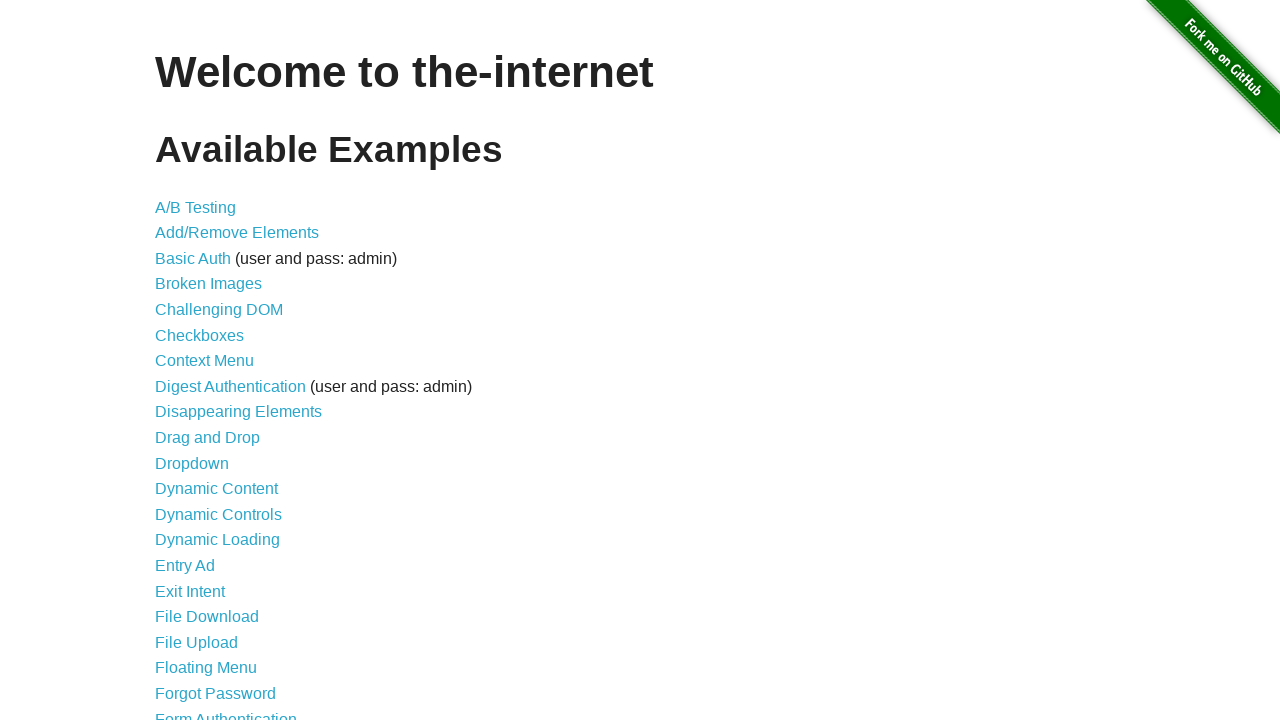

Clicked on Notification Messages link at (234, 420) on a[href='/notification_message']
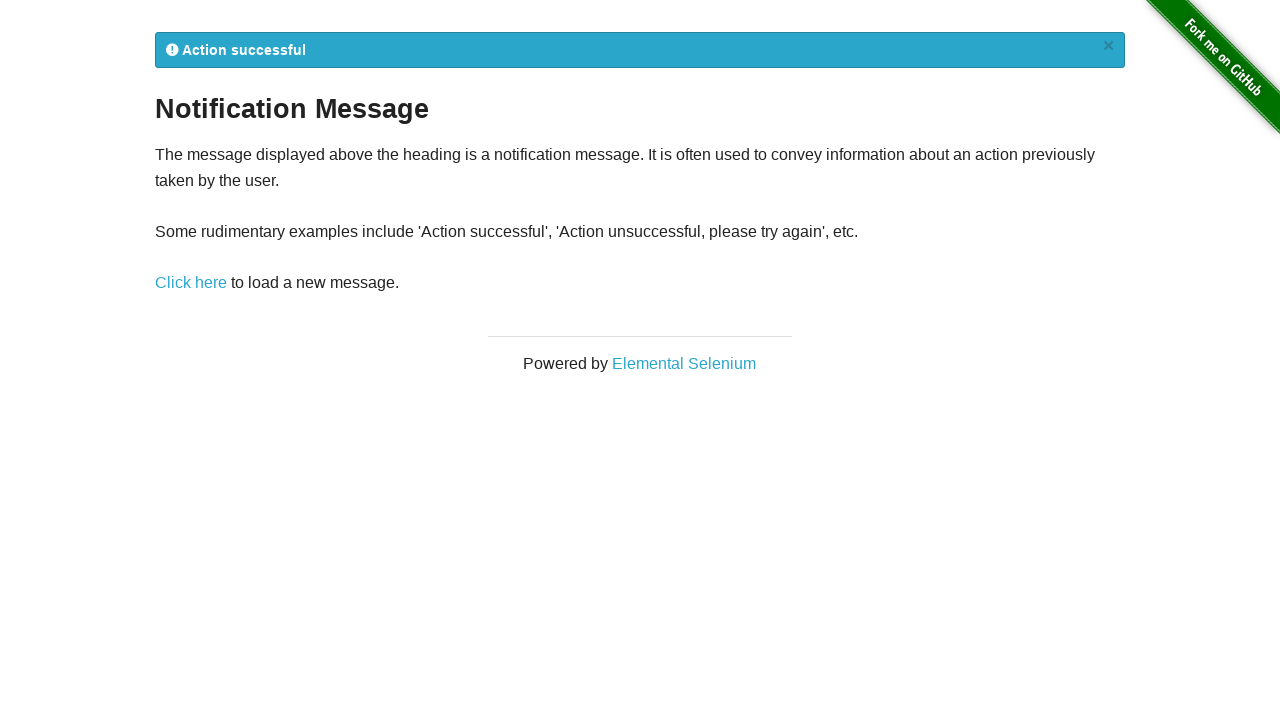

Clicked link to generate first notification at (191, 283) on a[href='/notification_message']
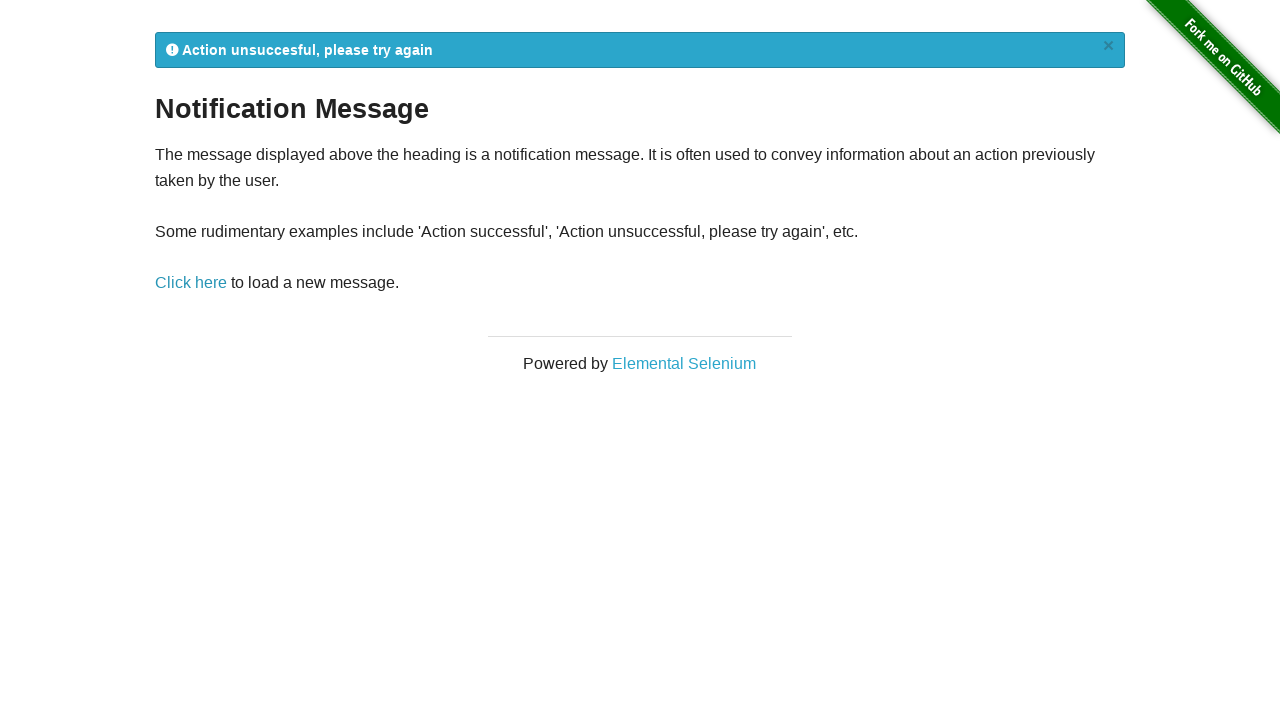

Clicked link again to see another notification at (191, 283) on a[href='/notification_message']
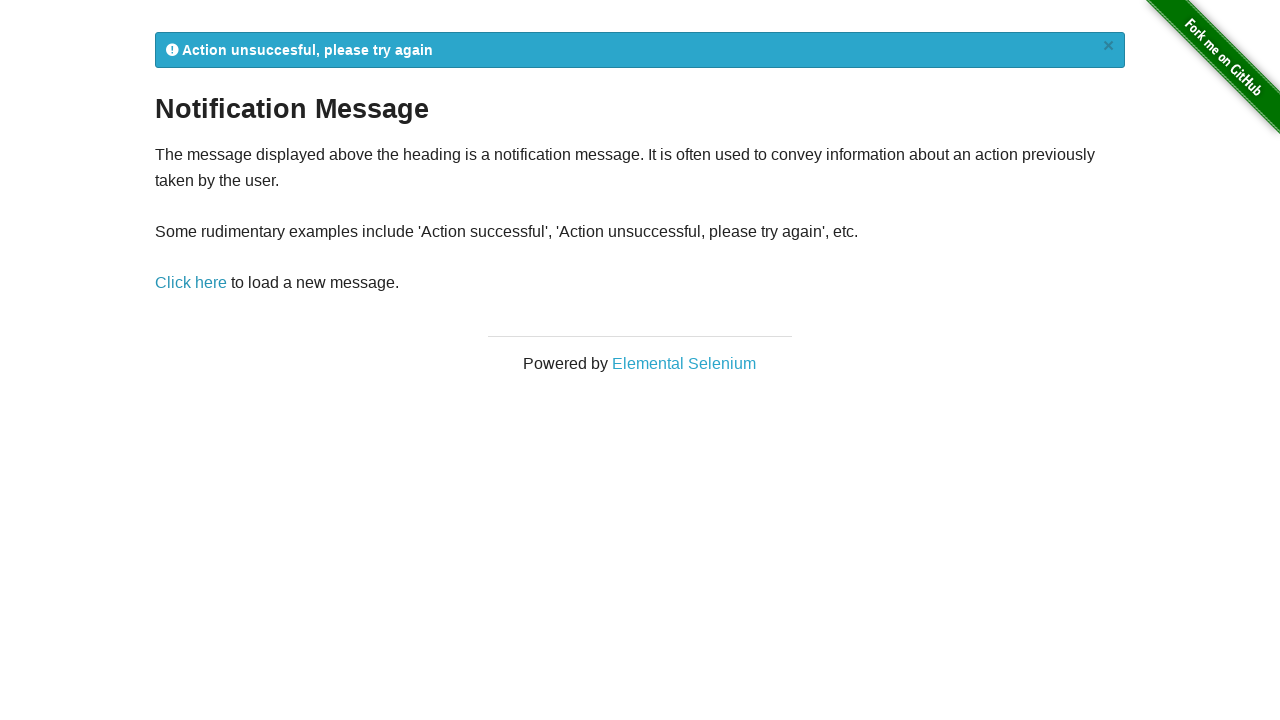

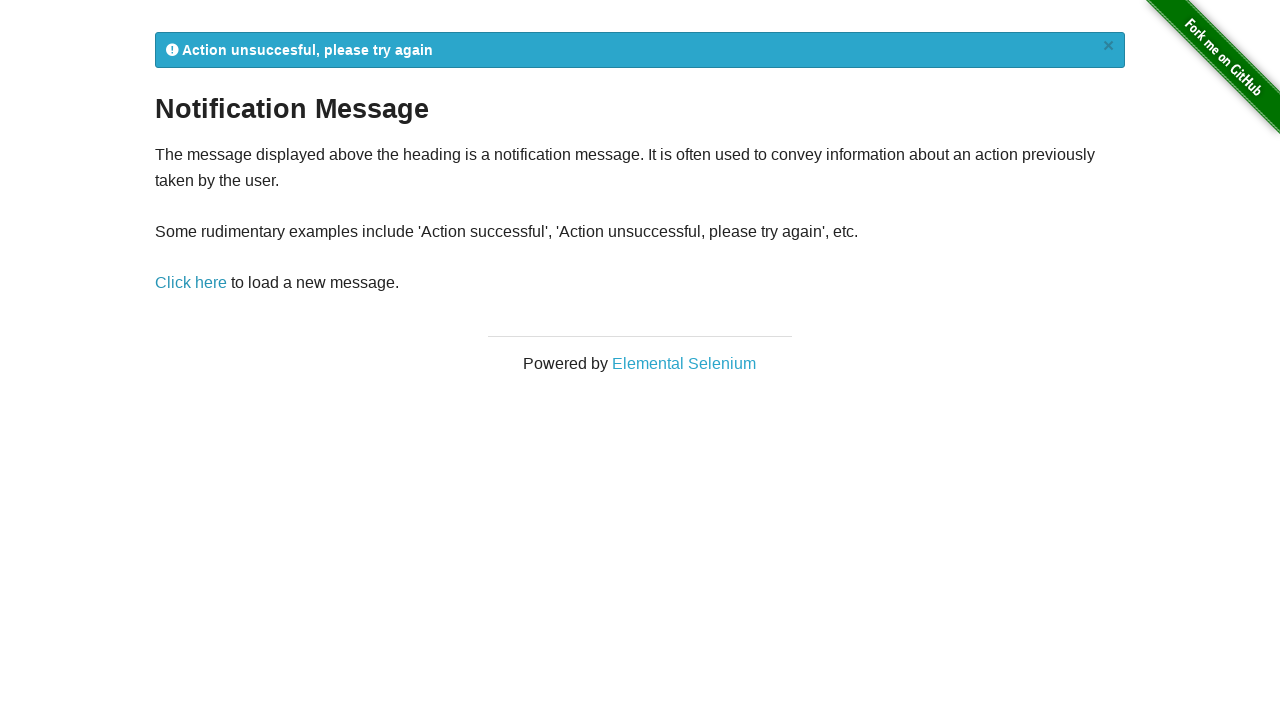